Navigates to DuckDuckGo homepage to verify the page loads successfully

Starting URL: https://duckduckgo.com

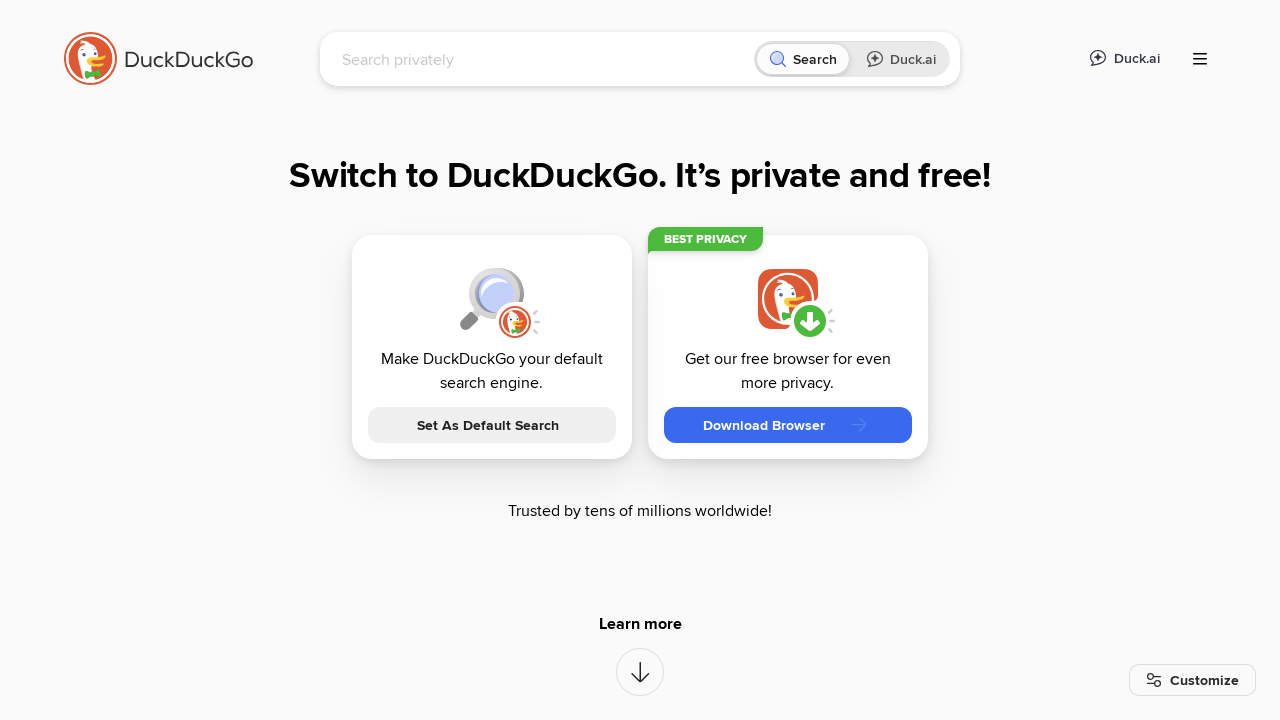

Waited for DuckDuckGo homepage to load (domcontentloaded)
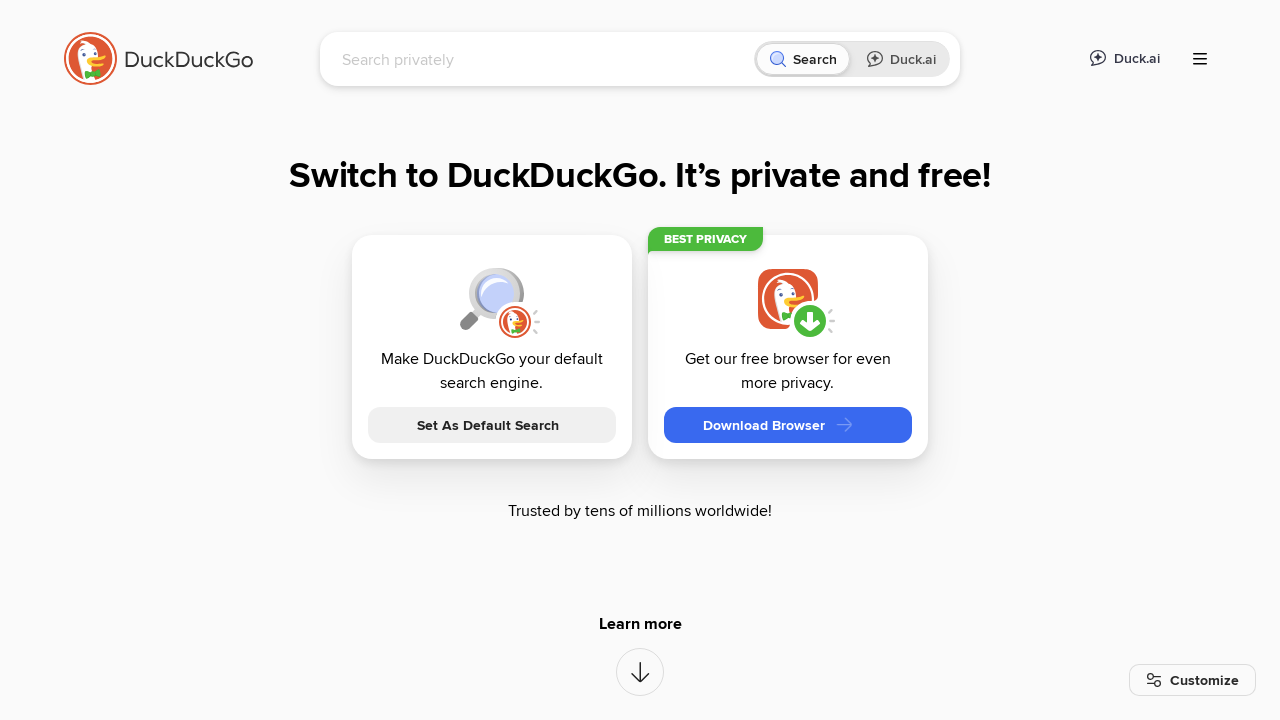

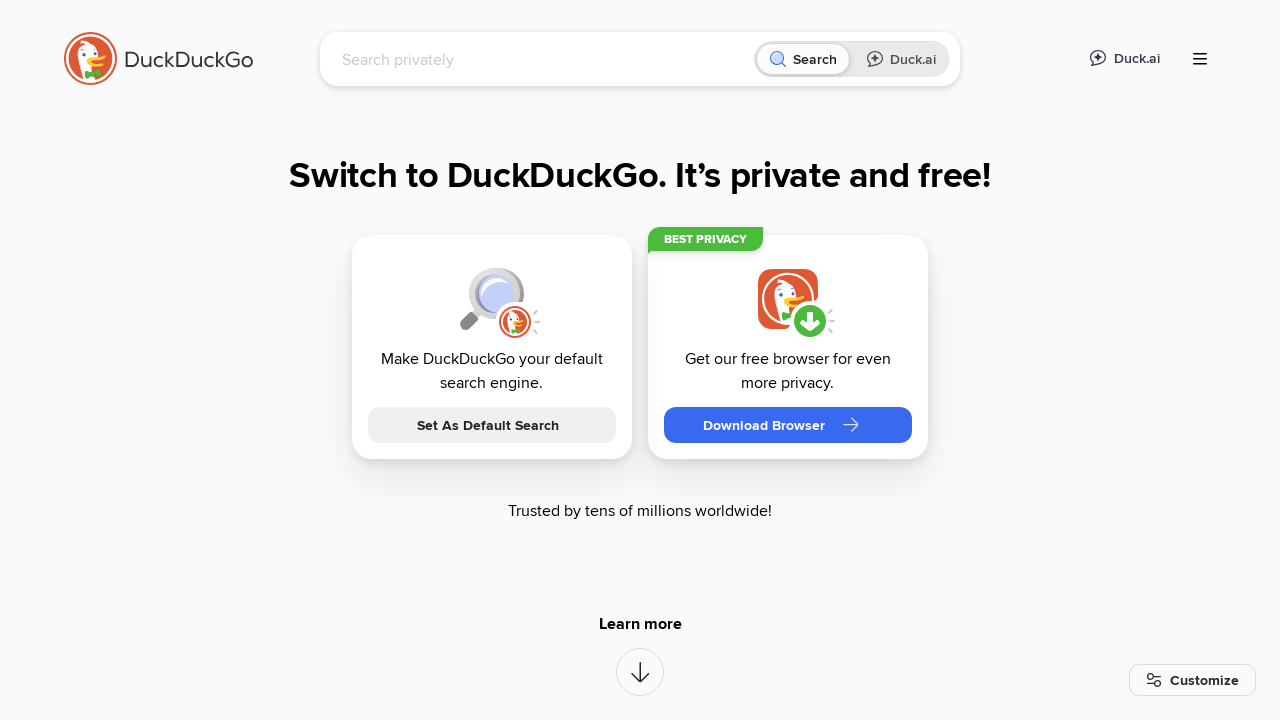